Tests sorting the Email column in ascending order by clicking the column header and verifying the text values are sorted alphabetically.

Starting URL: http://the-internet.herokuapp.com/tables

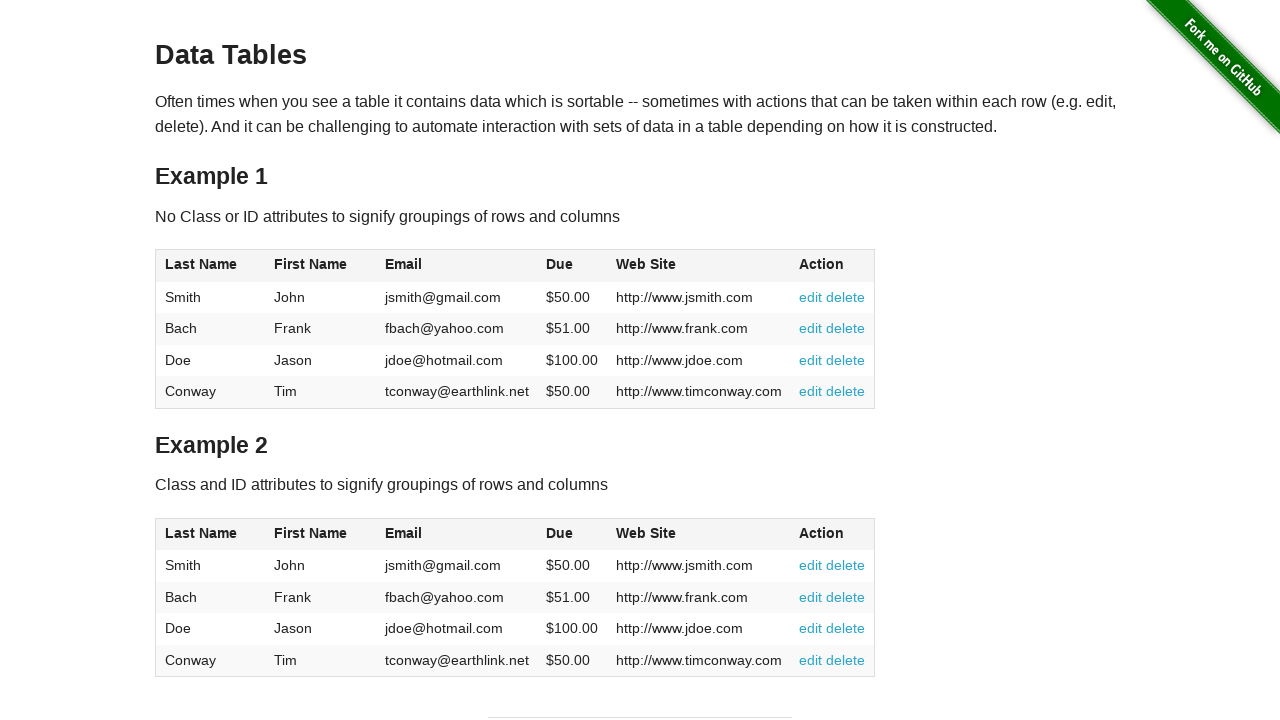

Waited for Email column header to be available
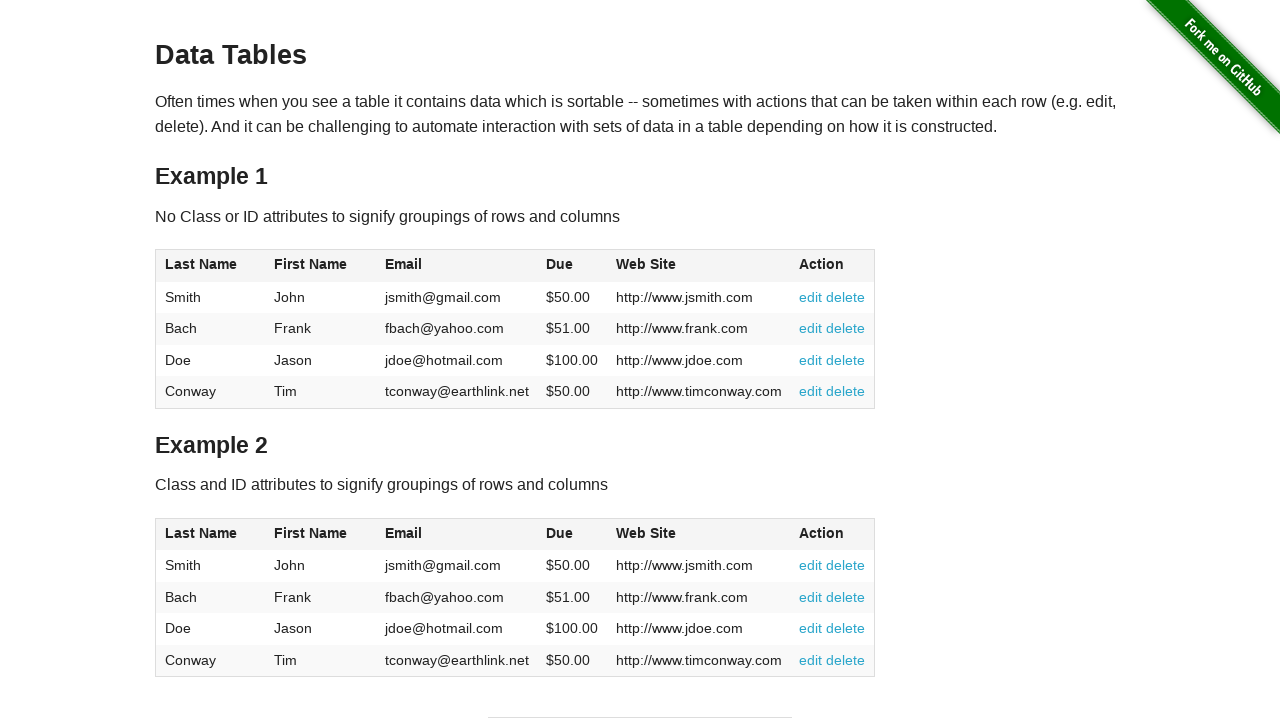

Clicked Email column header to sort in ascending order at (457, 266) on #table1 thead tr th:nth-of-type(3)
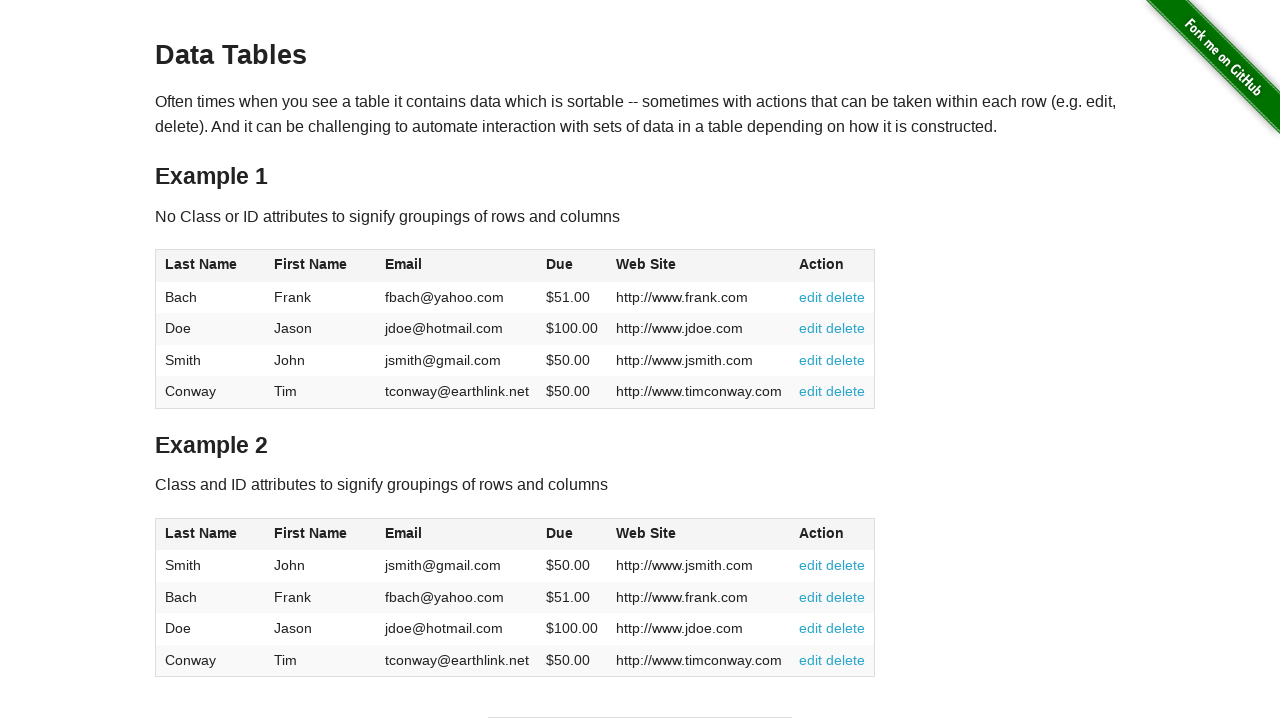

Waited for table to update after sorting
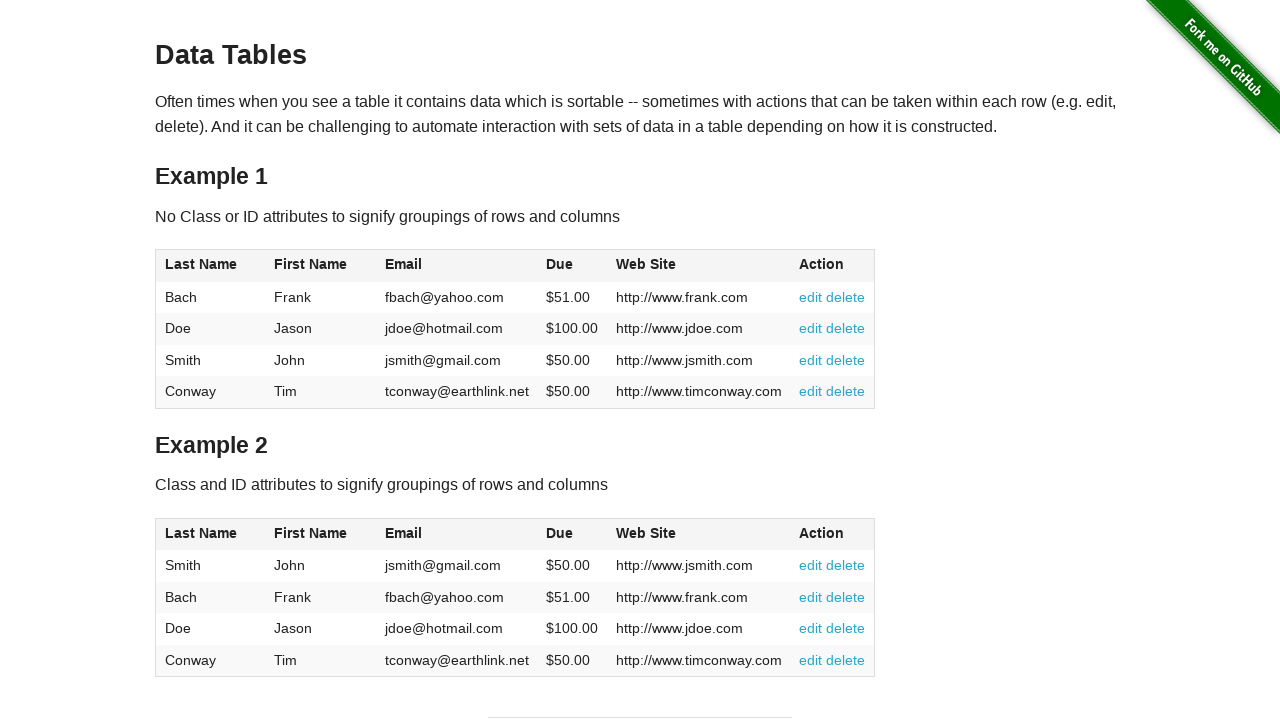

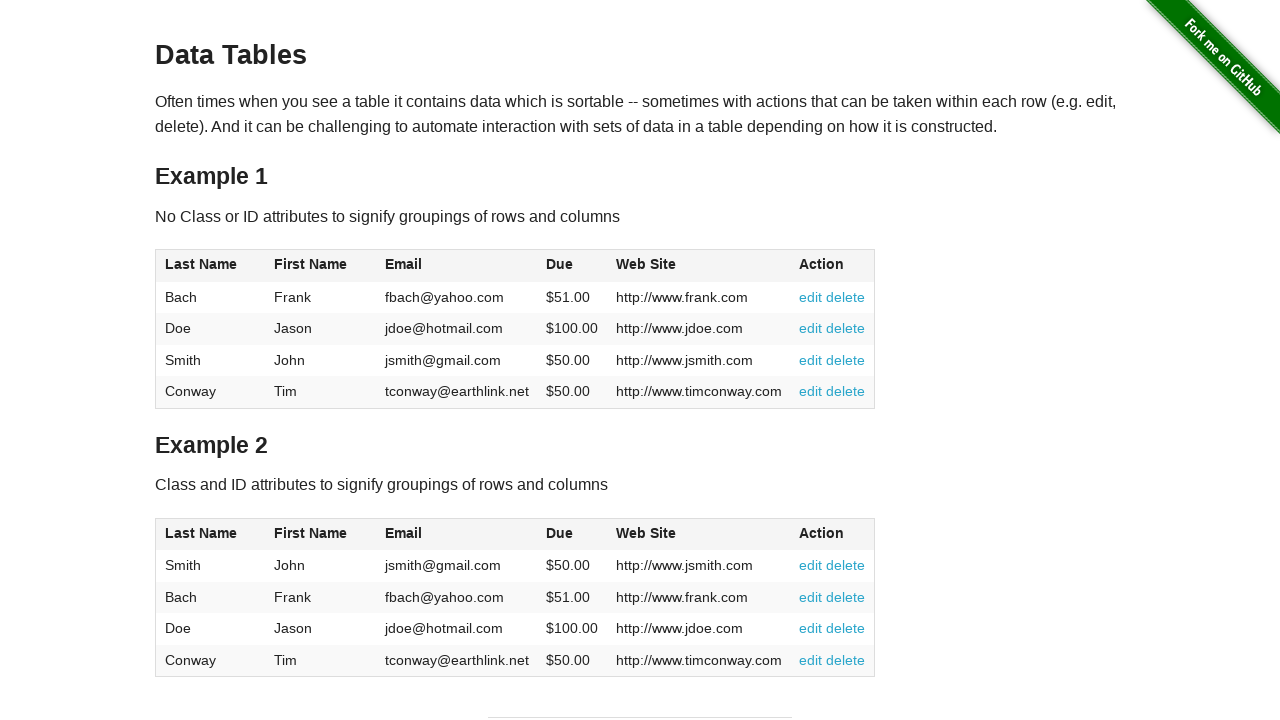